Tests window handling functionality by navigating to a page with multiple windows, opening a new window, and switching between windows to verify content

Starting URL: https://the-internet.herokuapp.com/

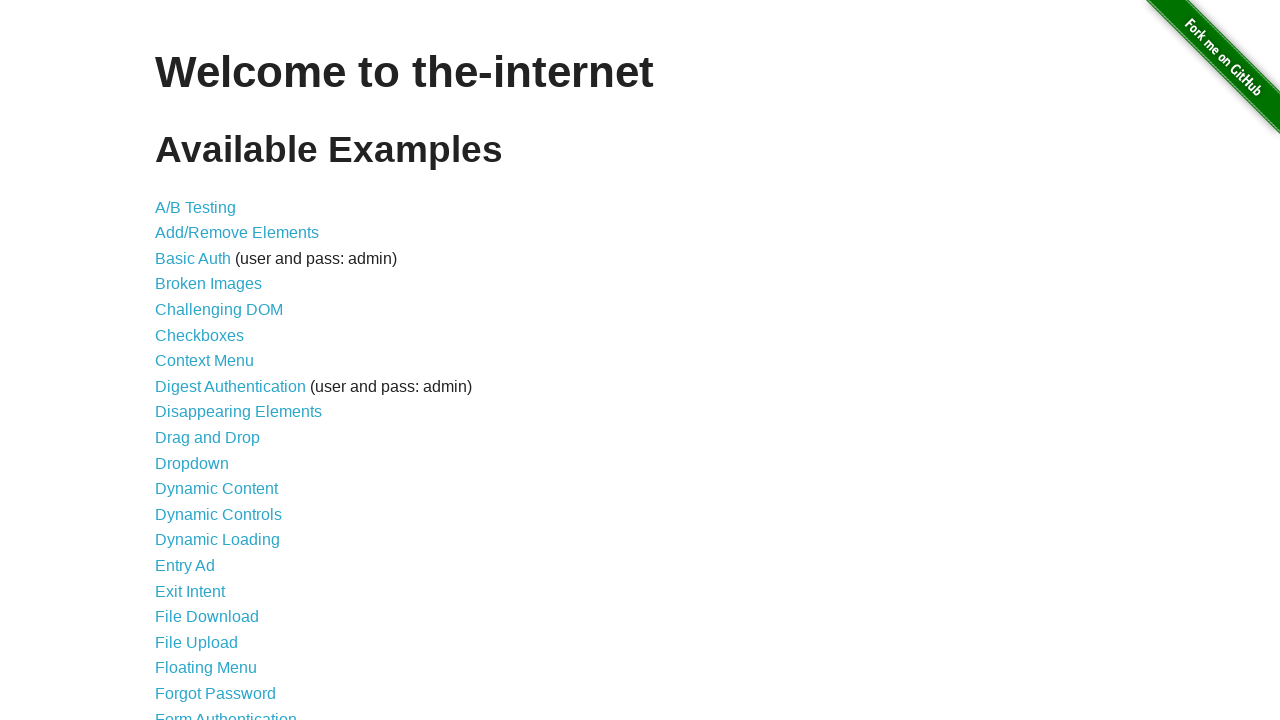

Clicked on Multiple Windows link at (218, 369) on text=Multiple Windows
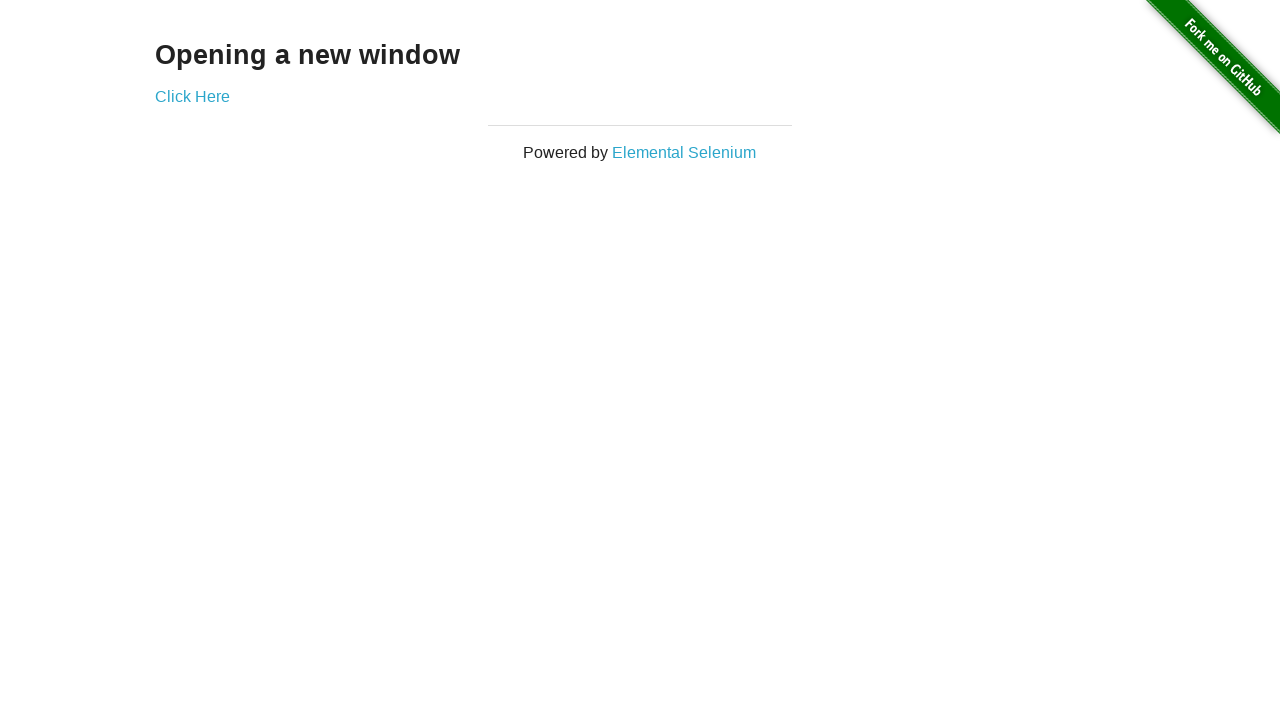

Clicked 'Click Here' to open new window at (192, 96) on text=Click Here
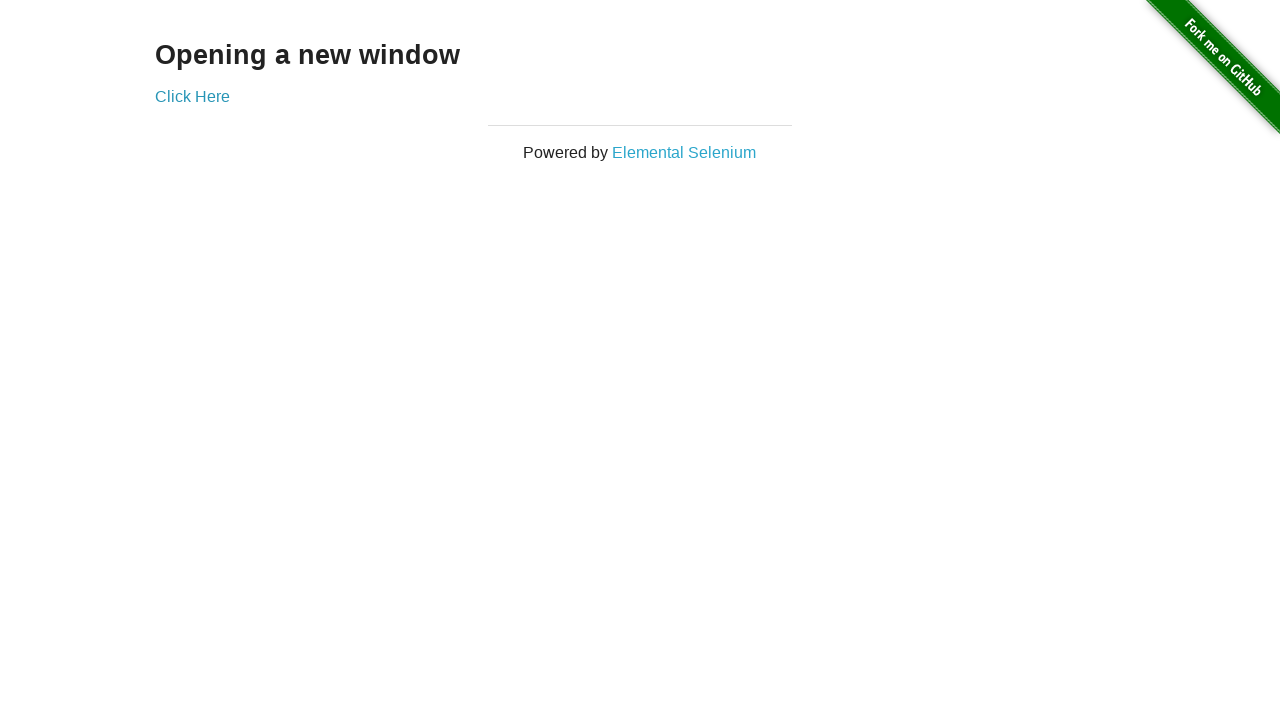

New window opened and captured
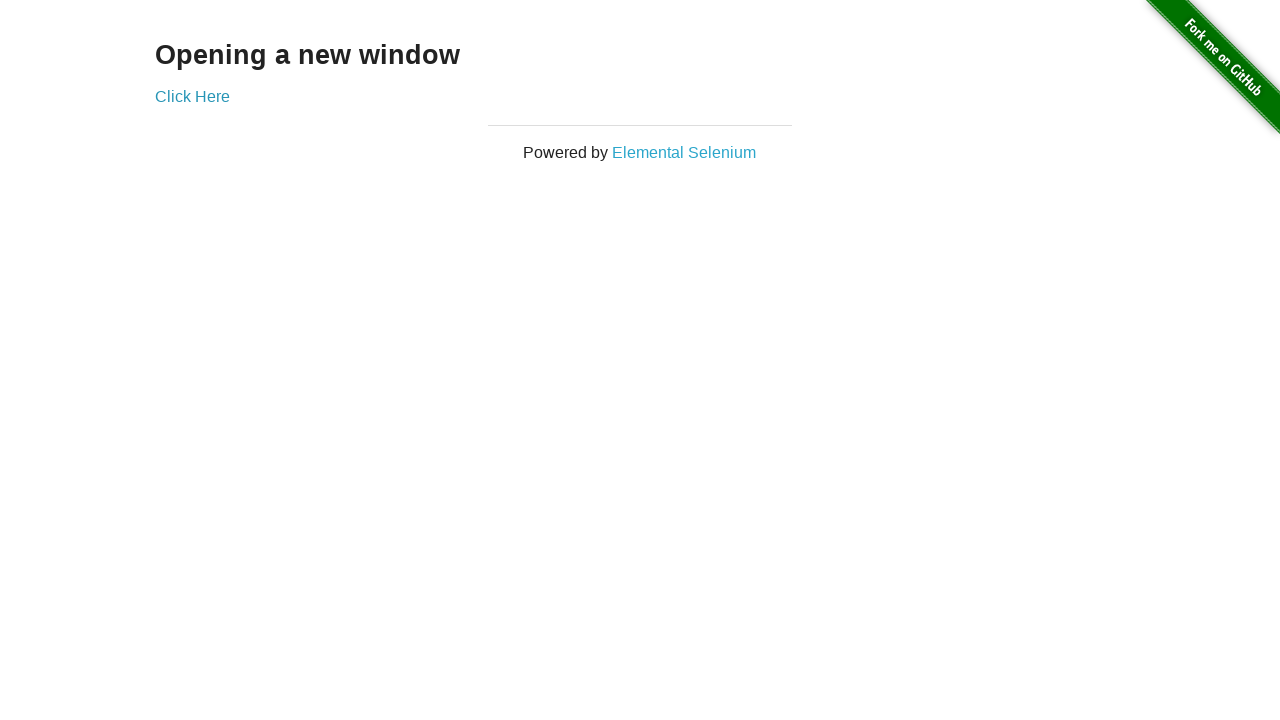

Retrieved text from new window: 
  New Window

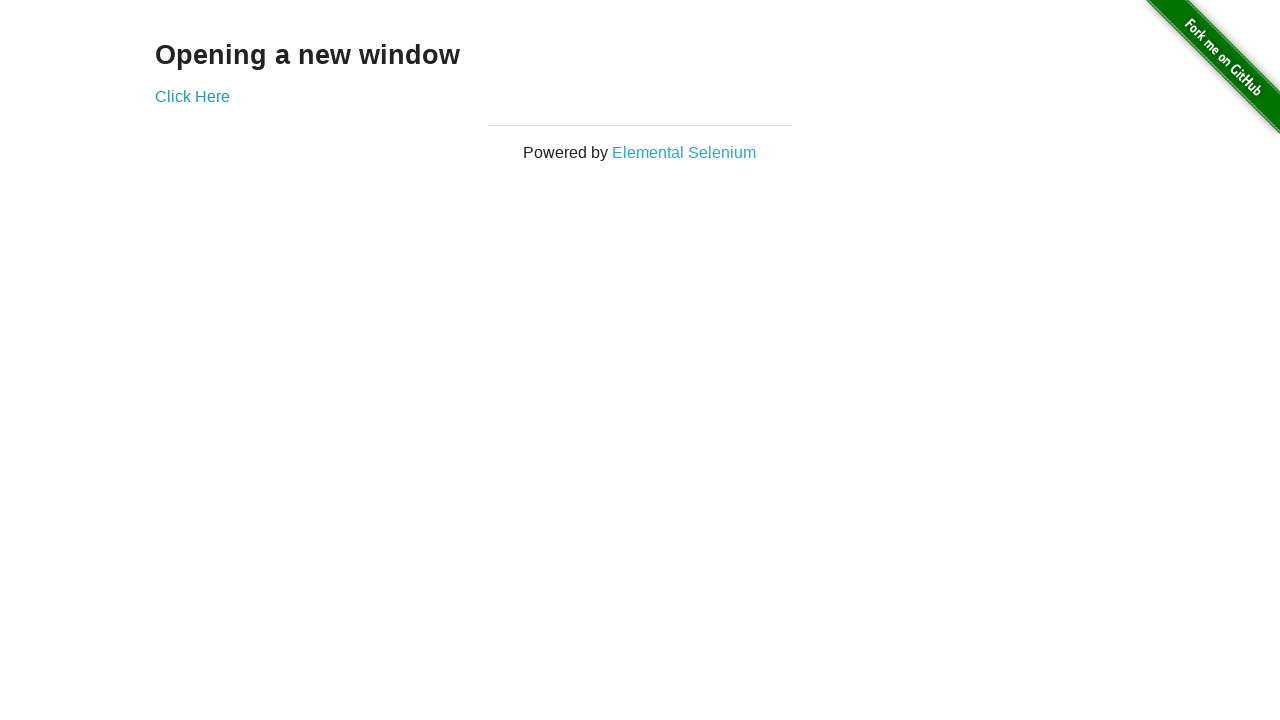

Retrieved text from original window: Opening a new window
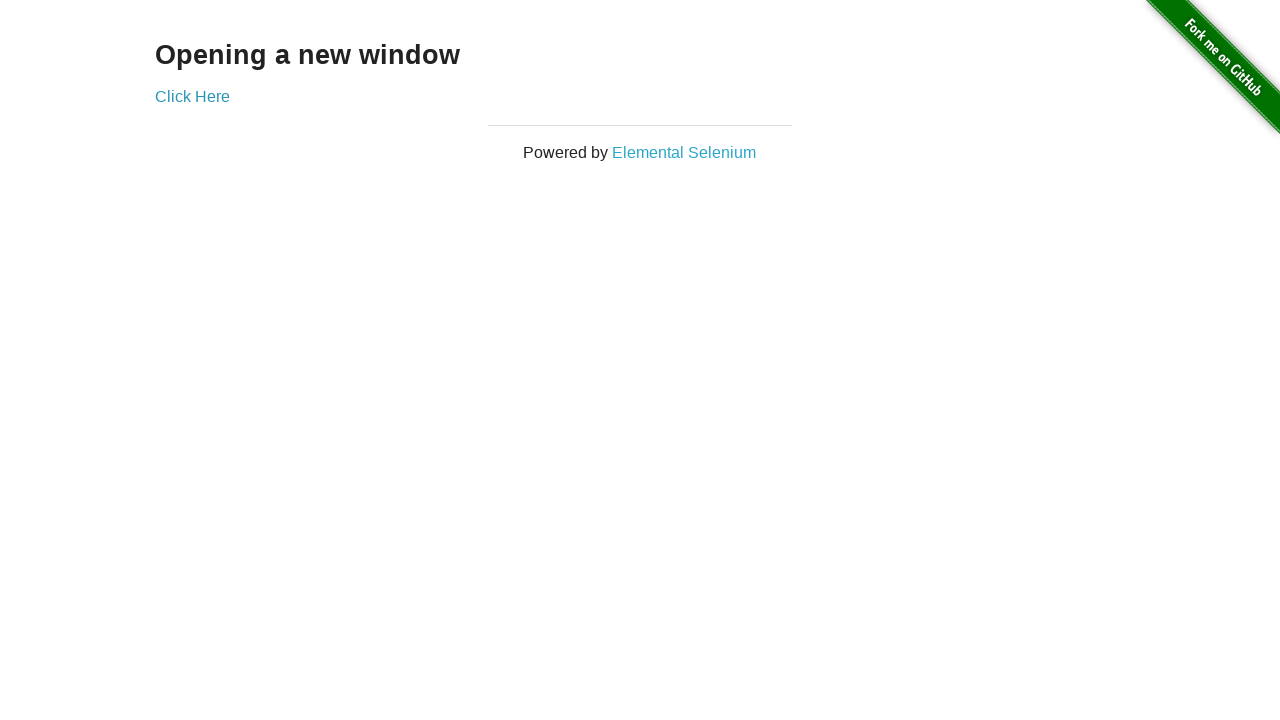

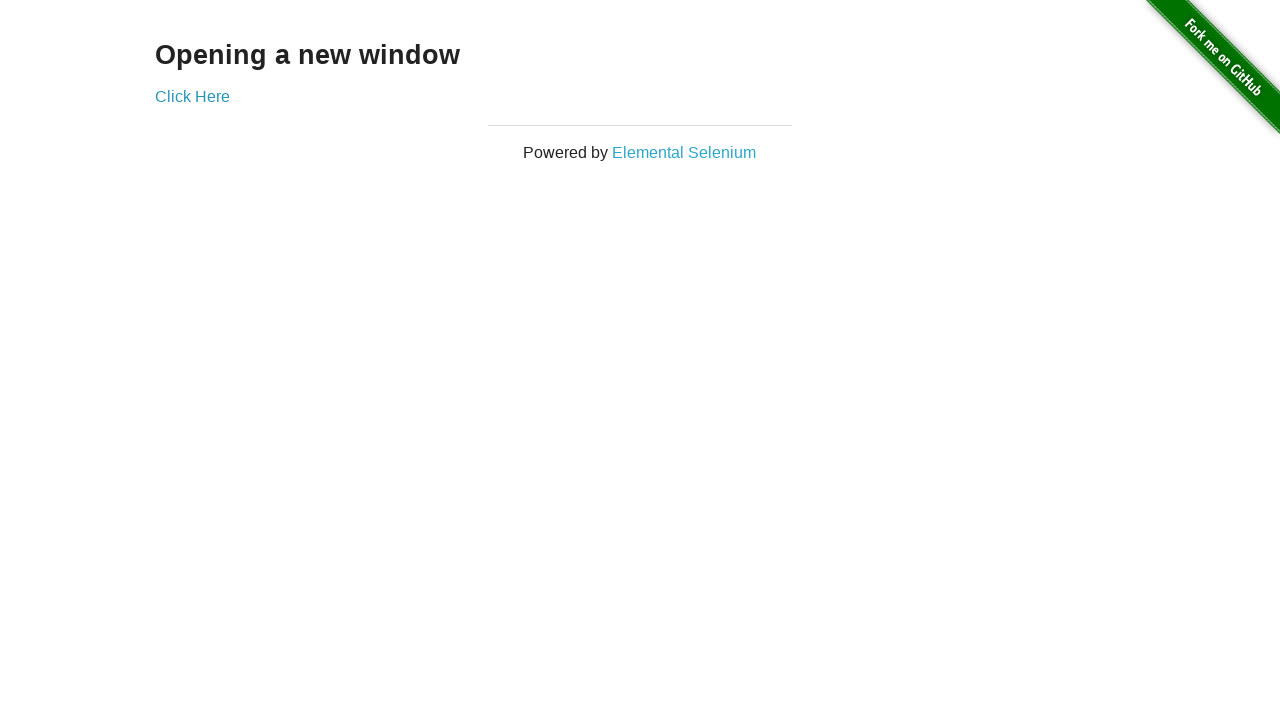